Tests clicking on the Region navigation link in the header

Starting URL: https://coronavirus.jhu.edu/

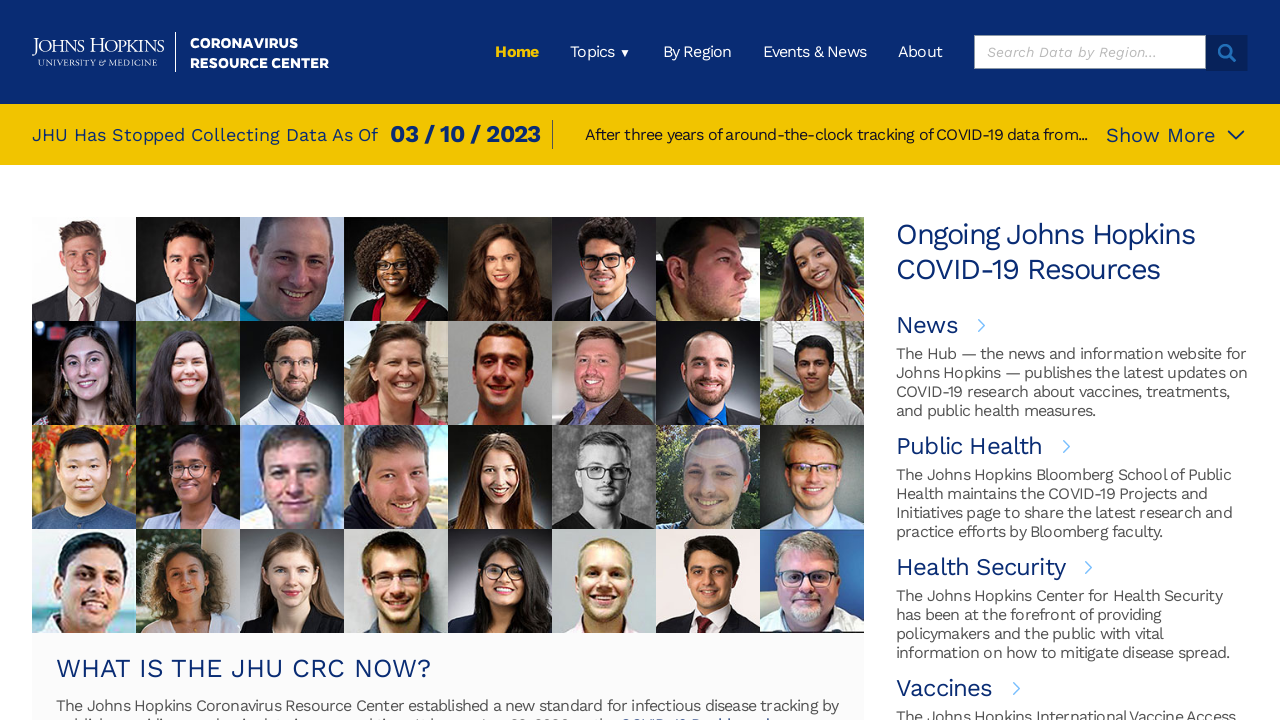

Clicked on Region navigation link in the header at (697, 52) on header ul li:nth-child(3) a
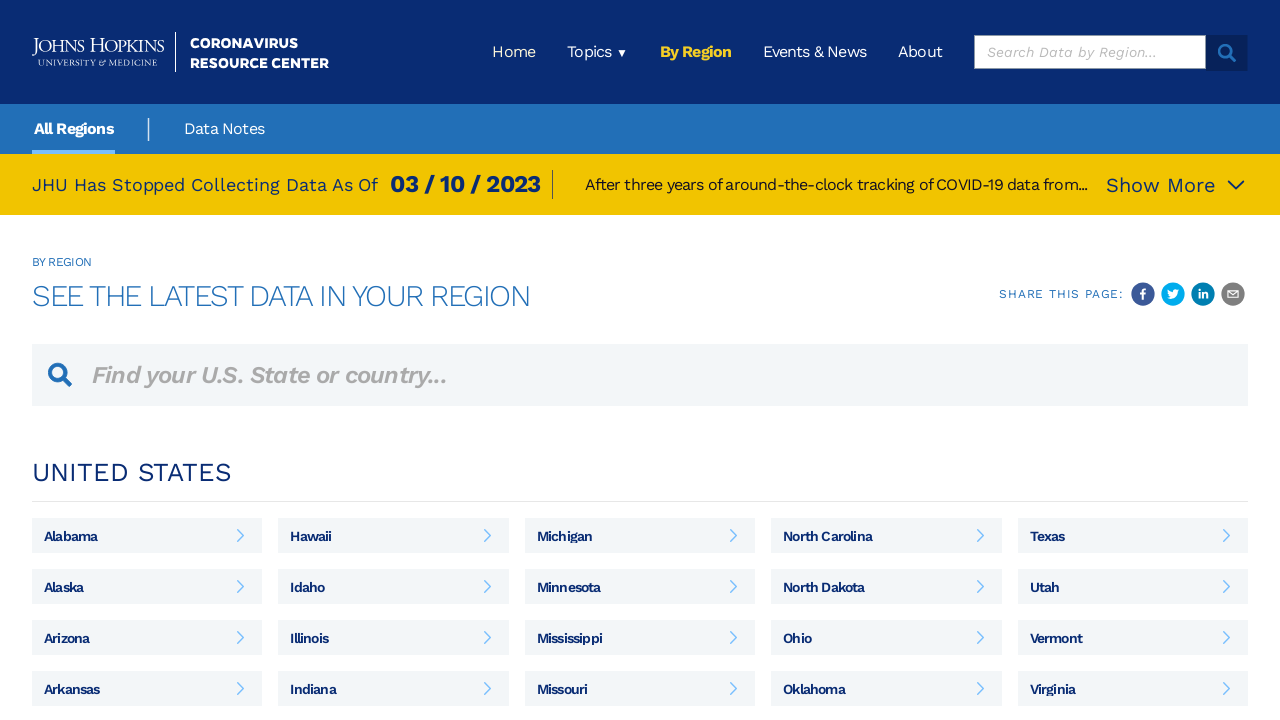

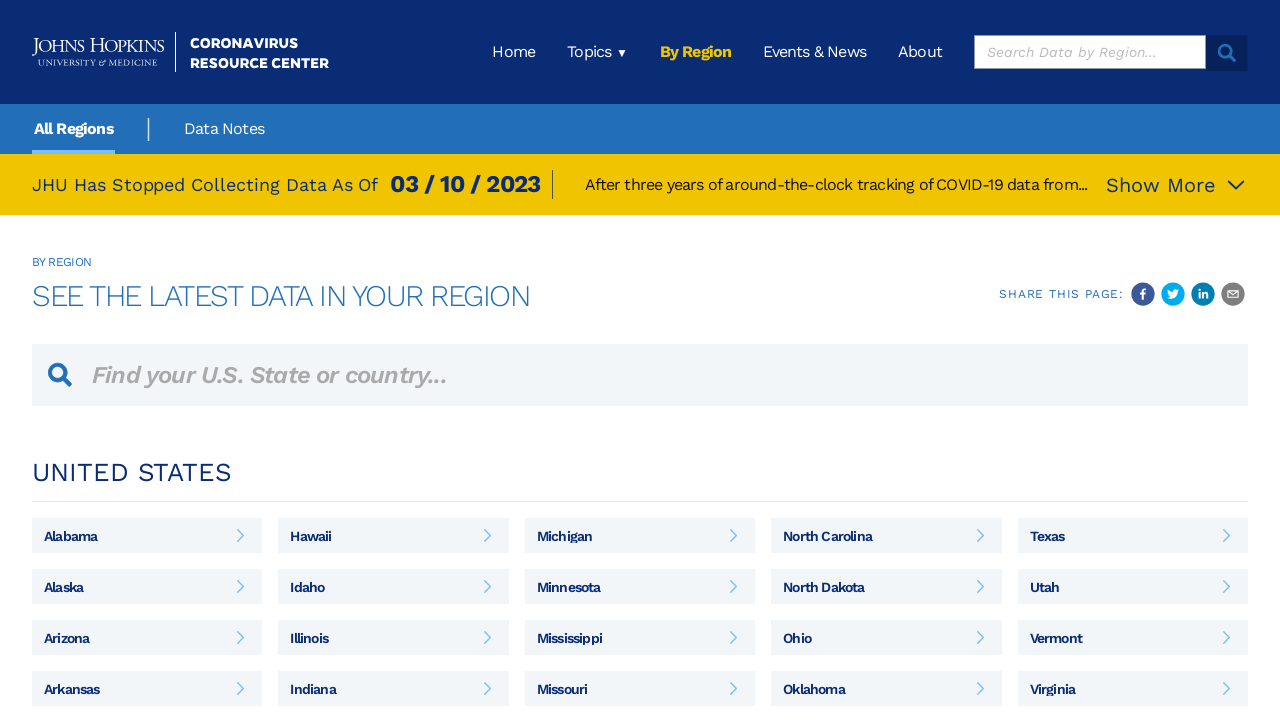